Tests adding Samsung S6 phone to cart by clicking the Phones category, selecting the first phone, and clicking add to cart

Starting URL: https://www.demoblaze.com/

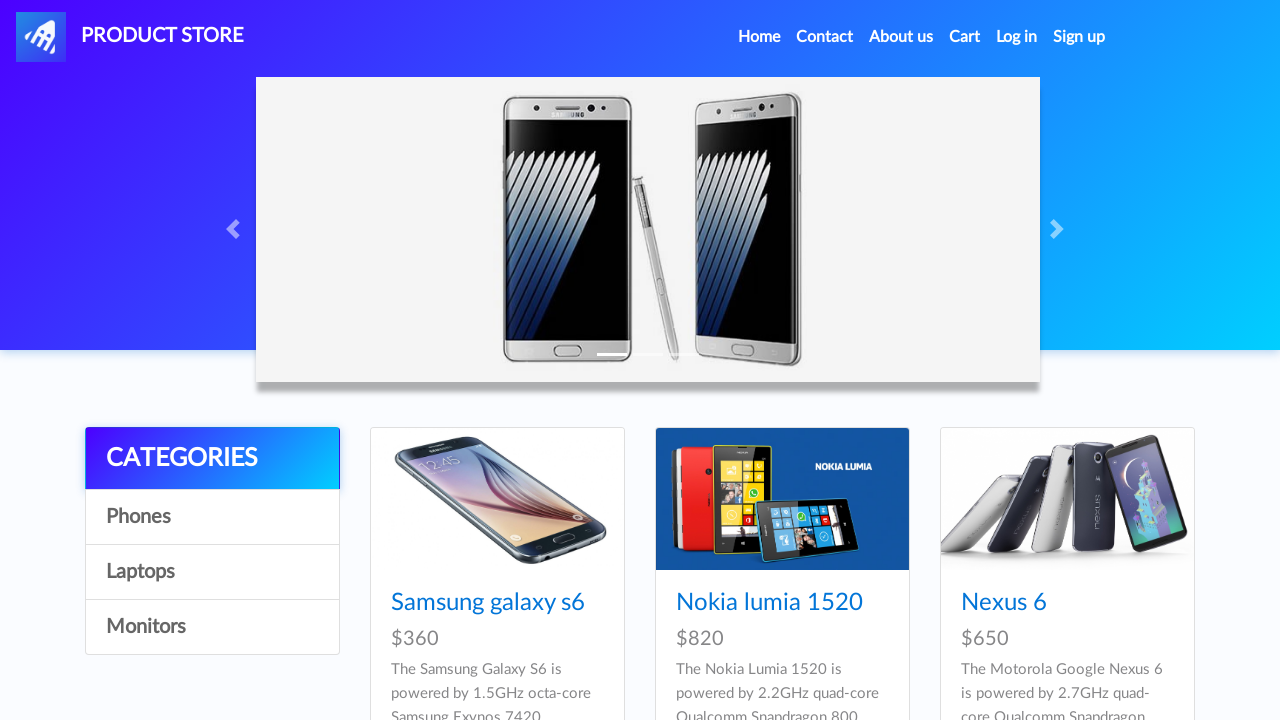

Clicked on Phones category at (212, 517) on #itemc
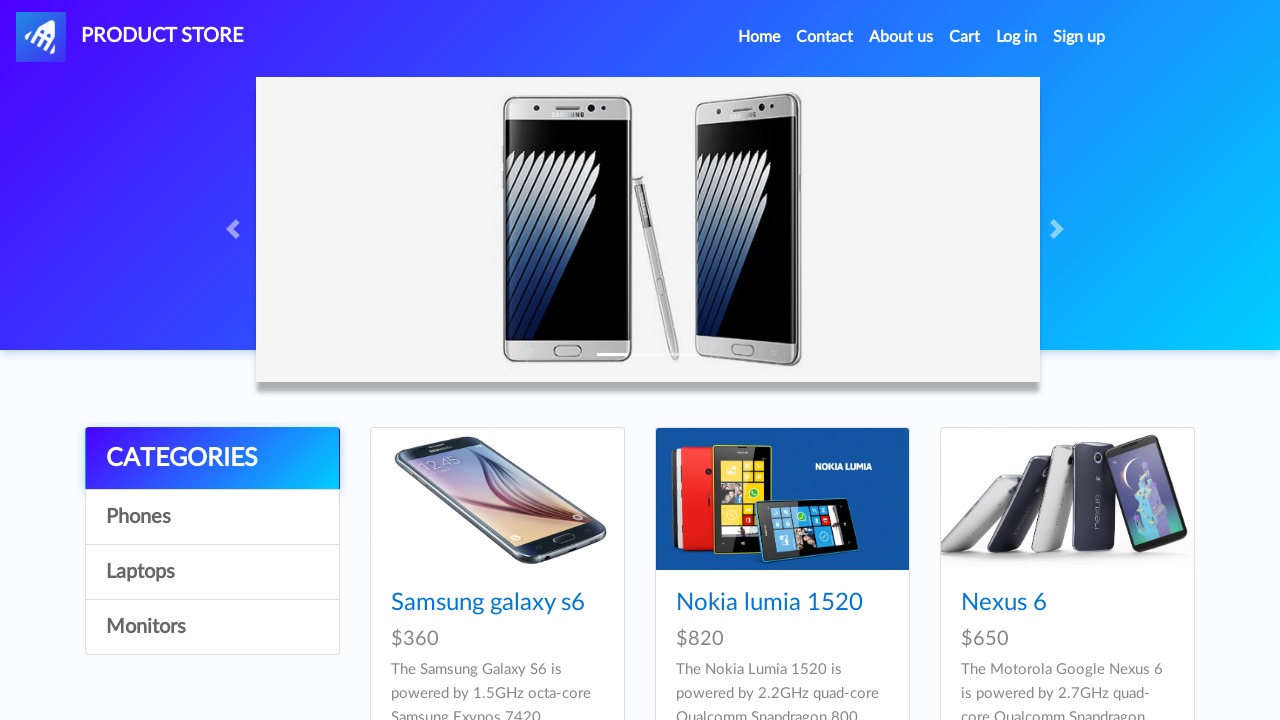

Waited for first phone product to load
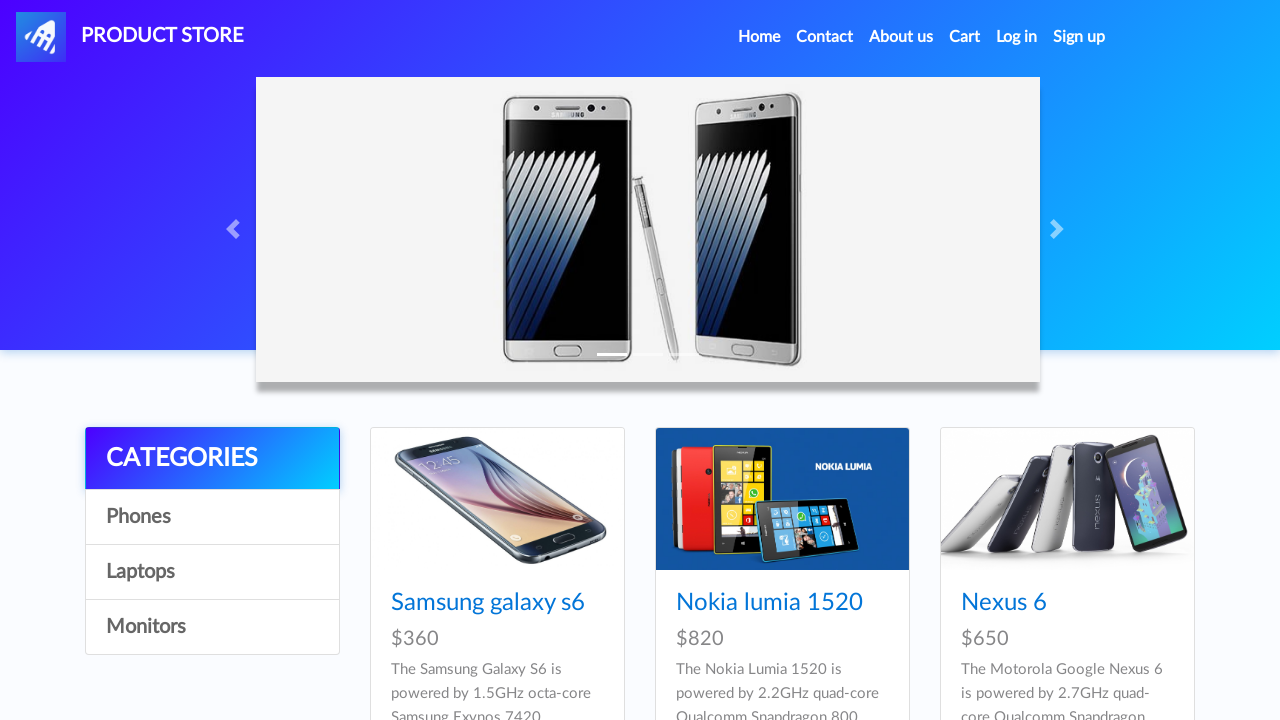

Clicked on Samsung S6 phone at (488, 603) on #tbodyid > div:nth-child(1) > div > div > h4 > a
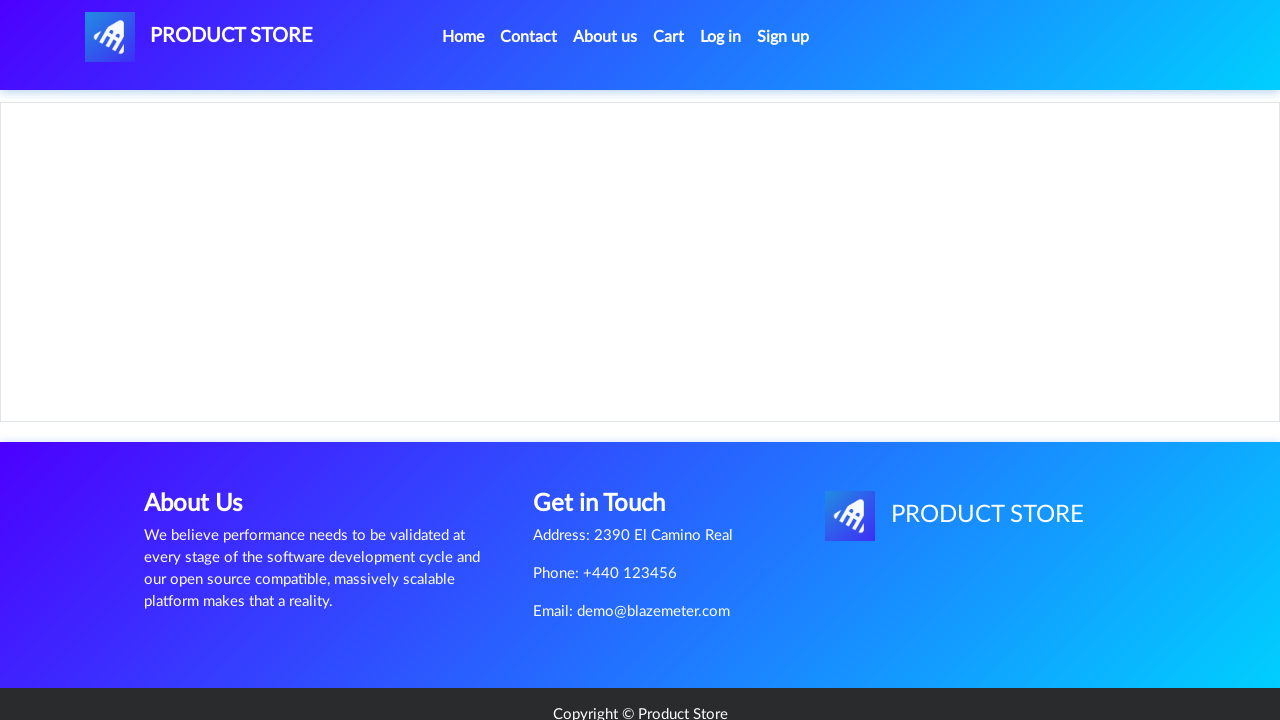

Waited for Add to cart button to load
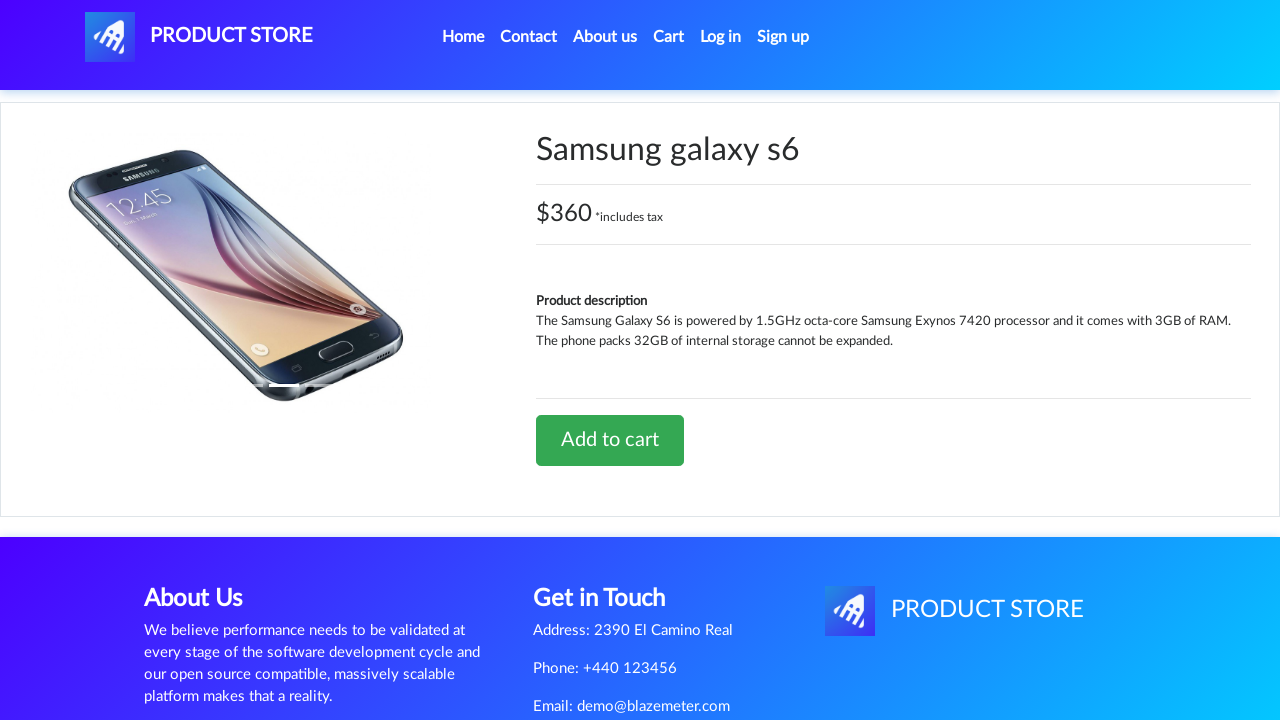

Clicked Add to cart button at (610, 440) on #tbodyid > div.row > div > a
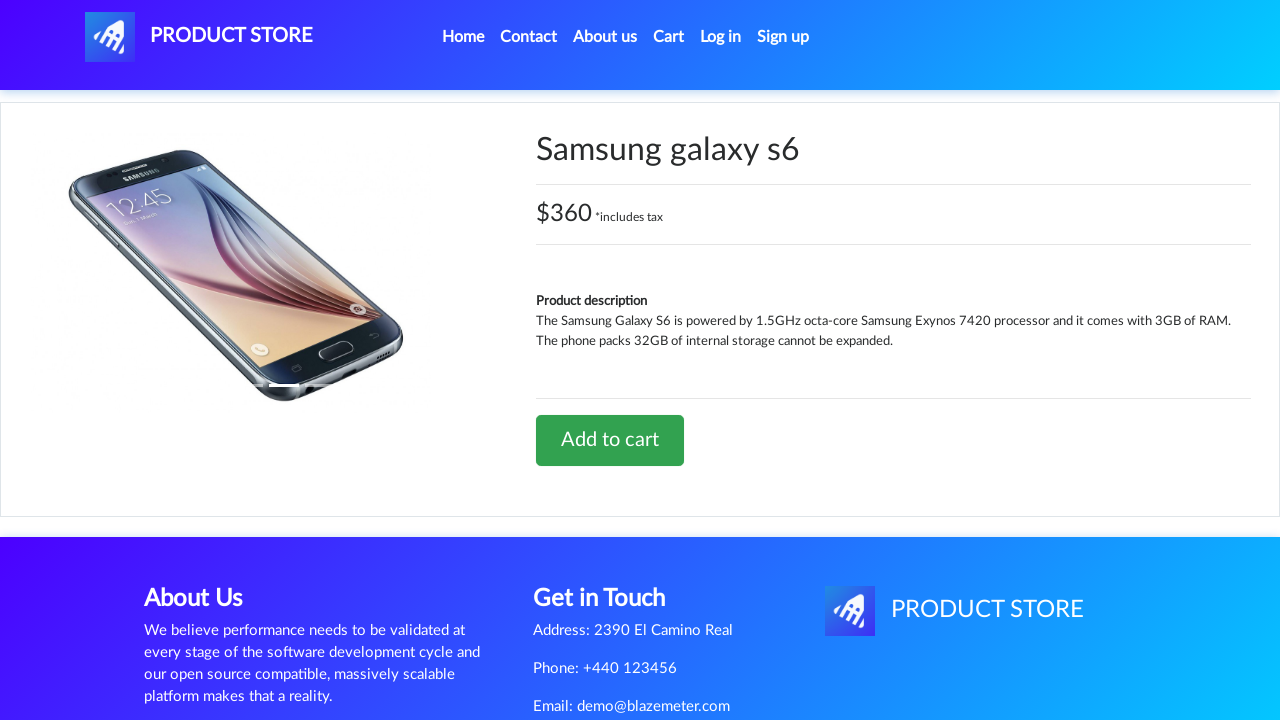

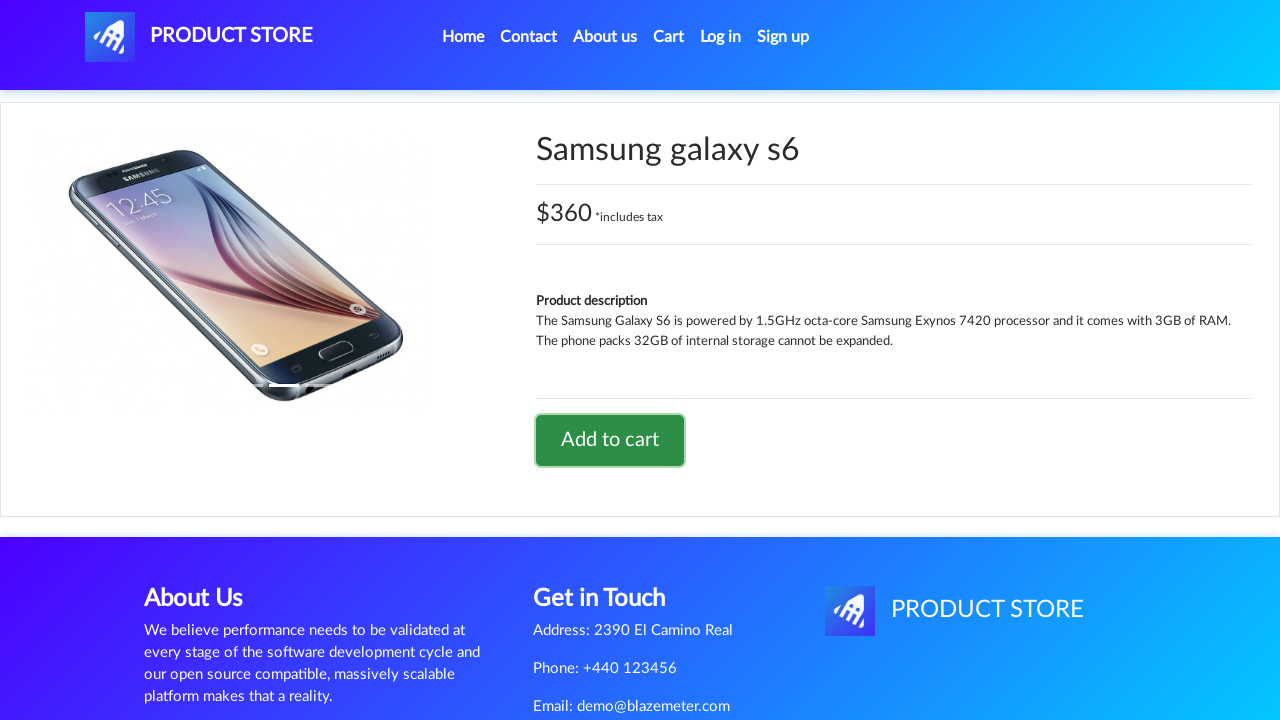